Tests a simple form by filling in first name, last name, city, and country fields using different locator strategies (tag name, name, class name, ID), then submits the form by clicking a button.

Starting URL: http://suninjuly.github.io/simple_form_find_task.html

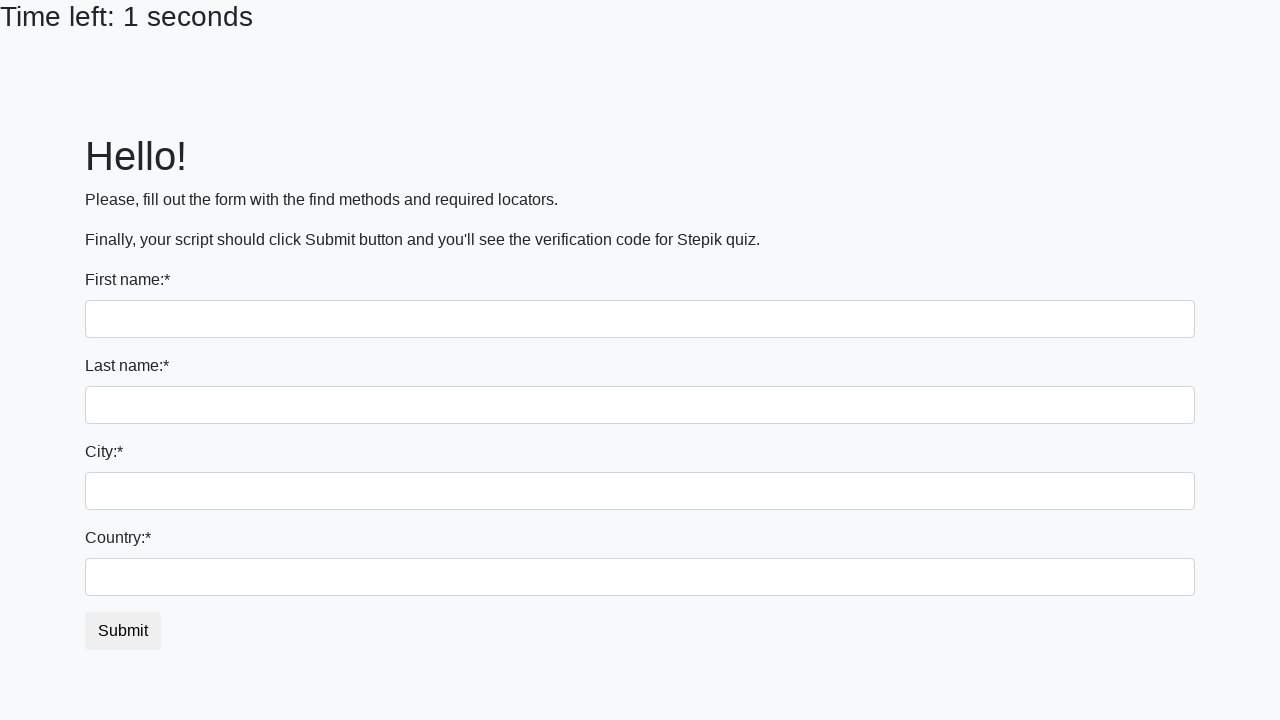

Filled first name field with 'Ivan' on input >> nth=0
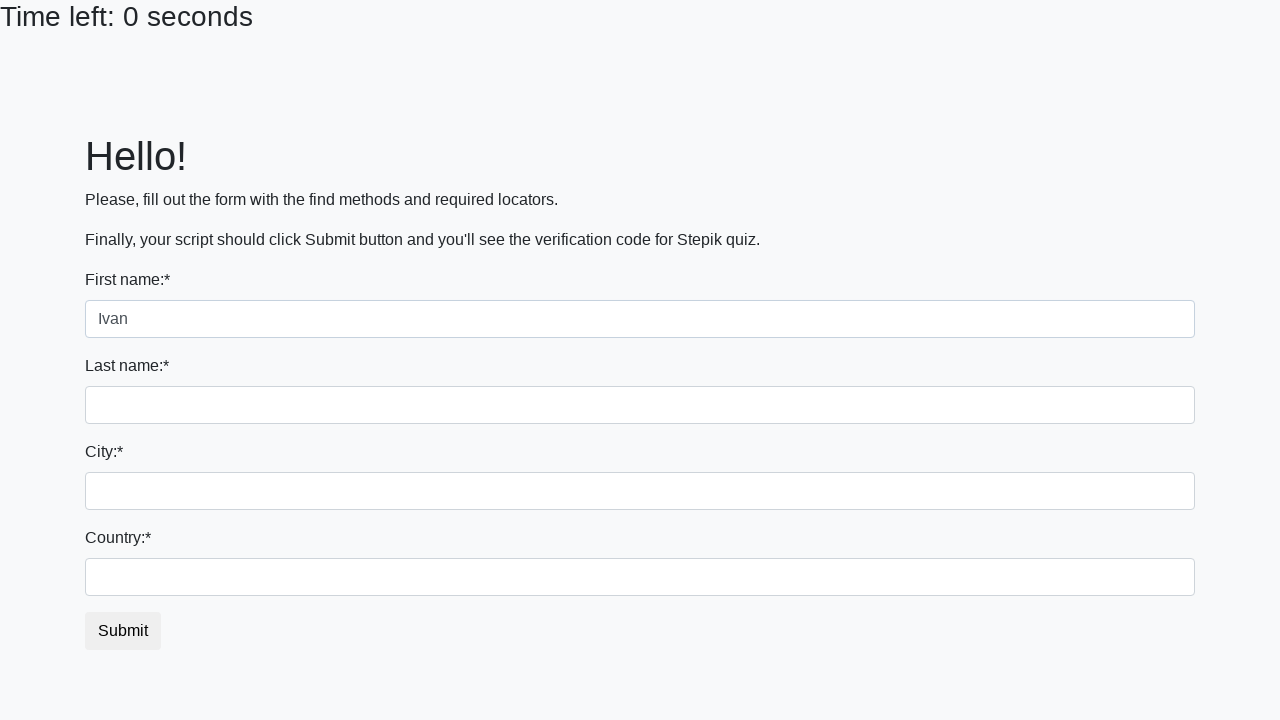

Filled last name field with 'Petrov' on input[name='last_name']
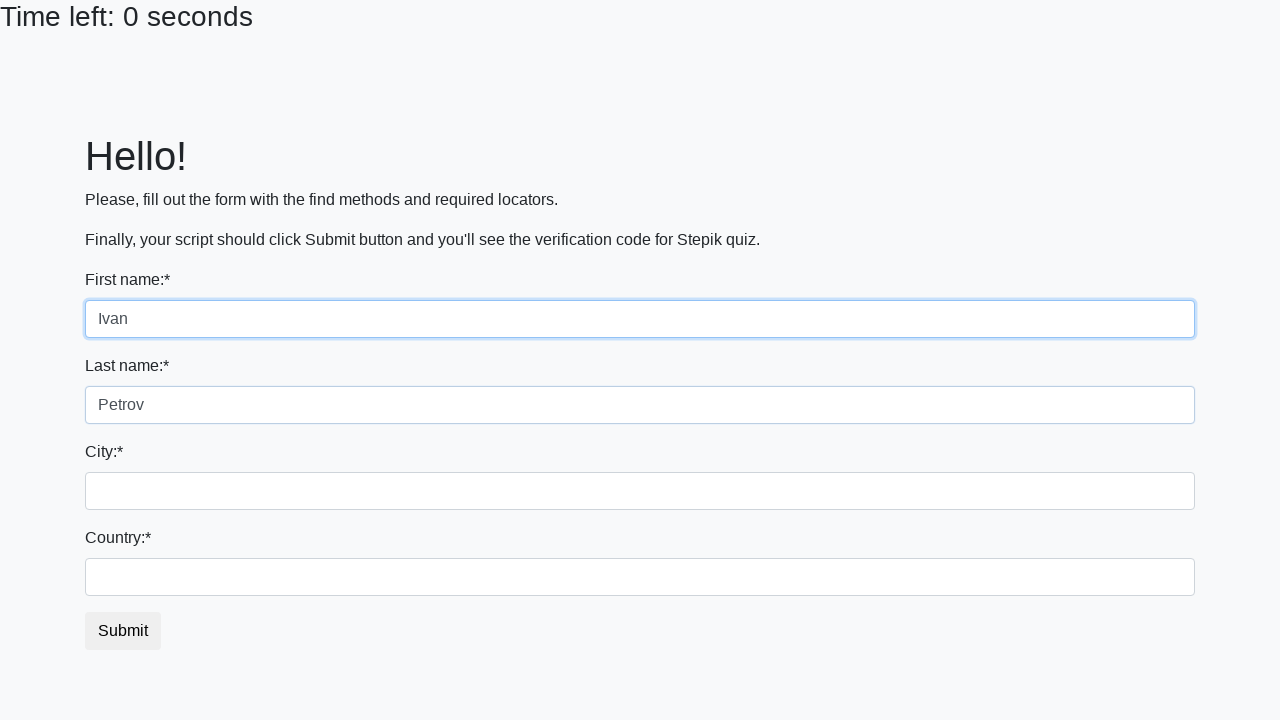

Filled city field with 'Smolensk' on .city
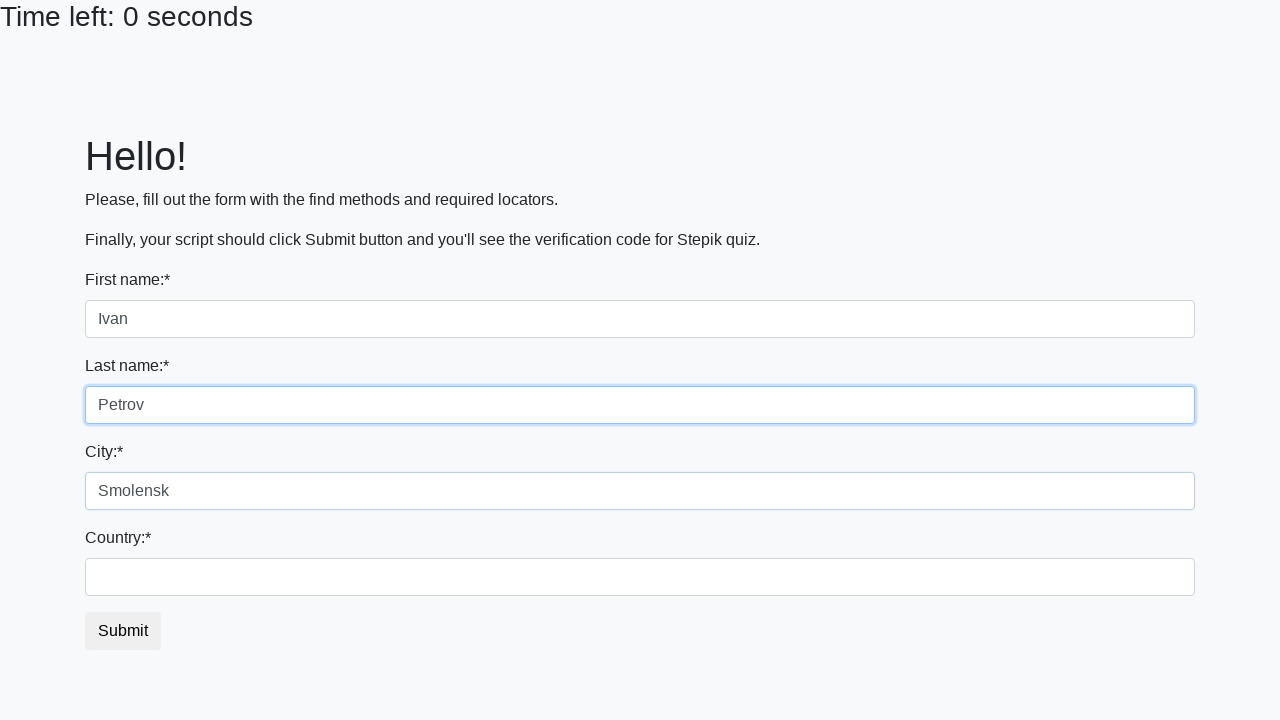

Filled country field with 'Russia' on #country
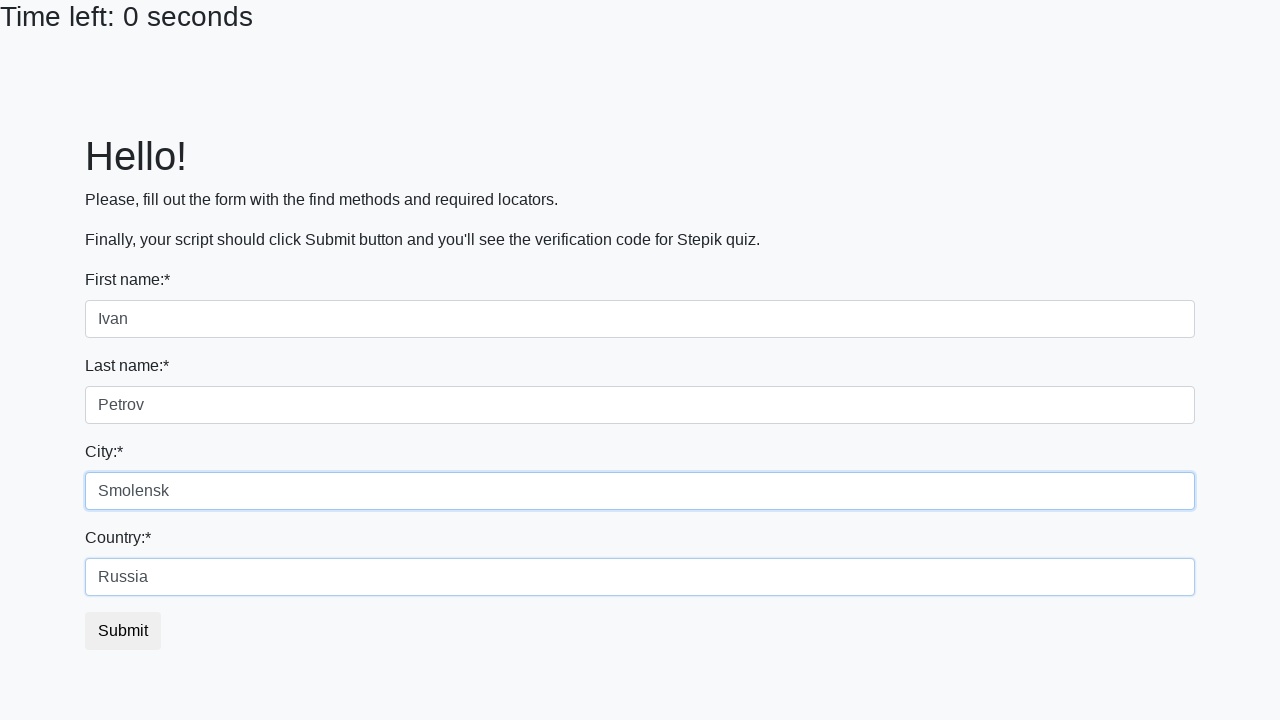

Clicked the submit button at (123, 631) on button.btn
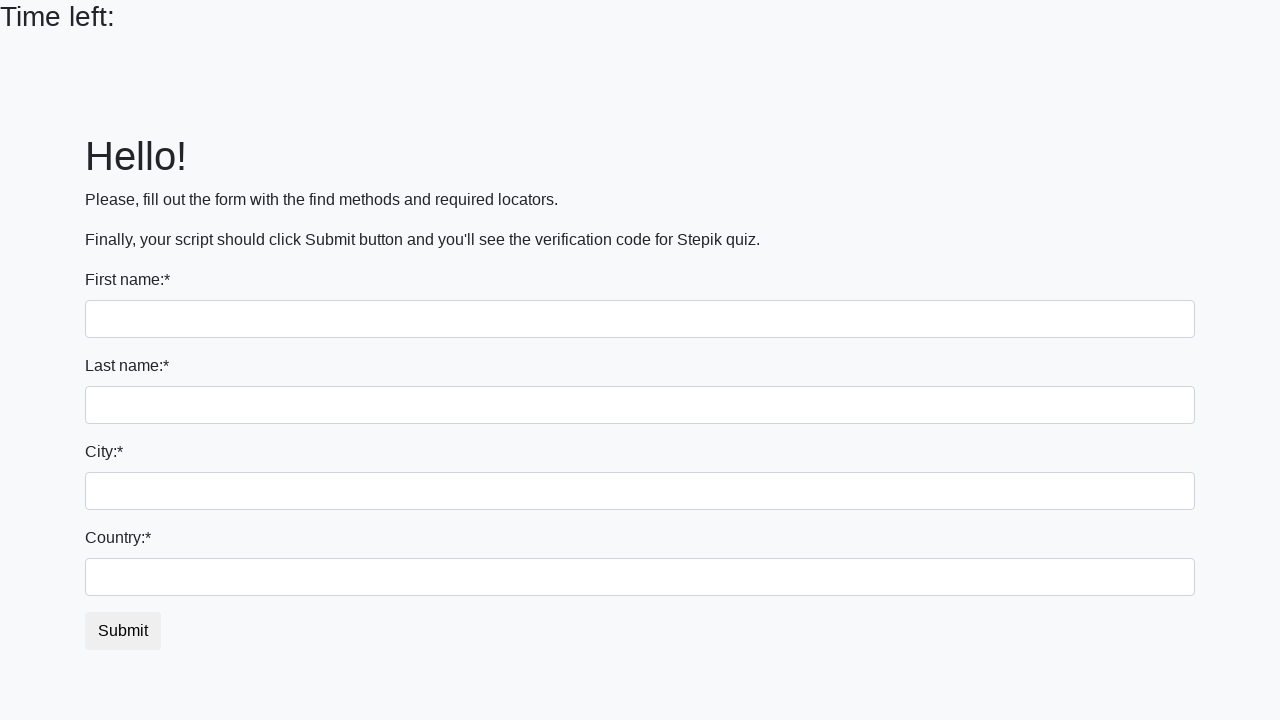

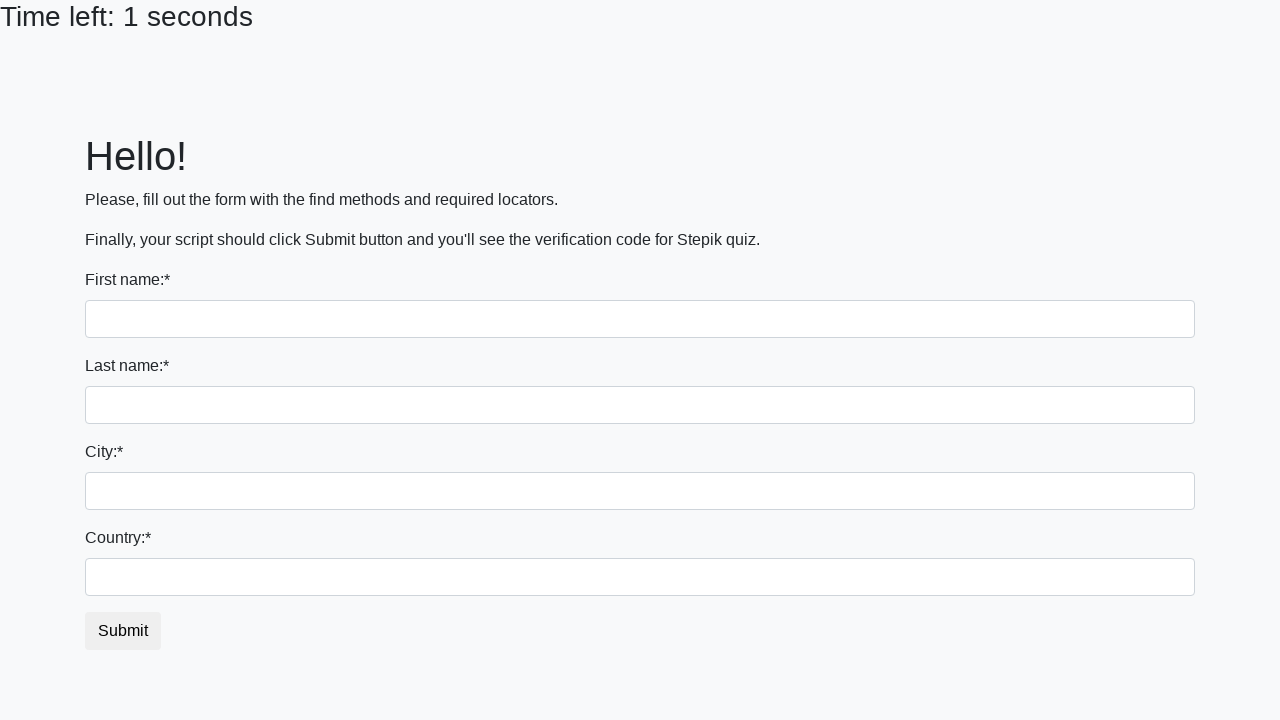